Tests scrolling functionality by scrolling down to a "CYDEO" link at the bottom of a large page, then scrolling back up to the "Home" link at the top.

Starting URL: https://practice.cydeo.com/large

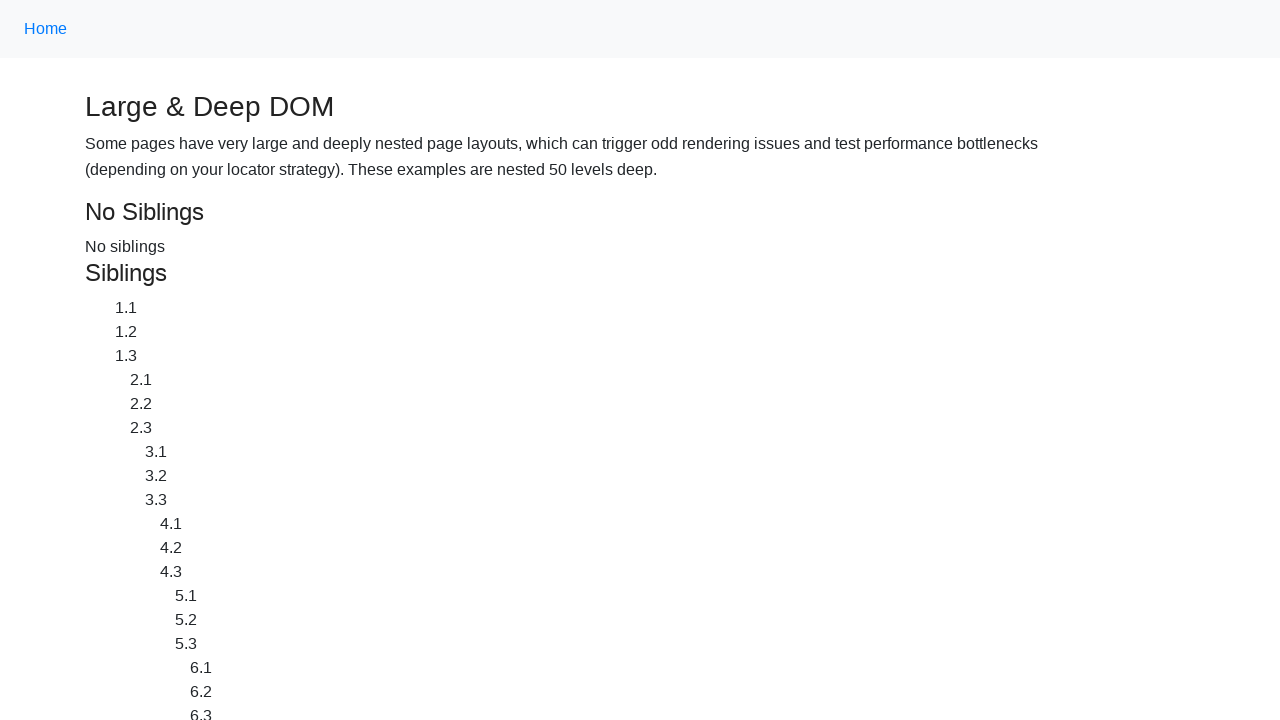

Located CYDEO link at the bottom of the page
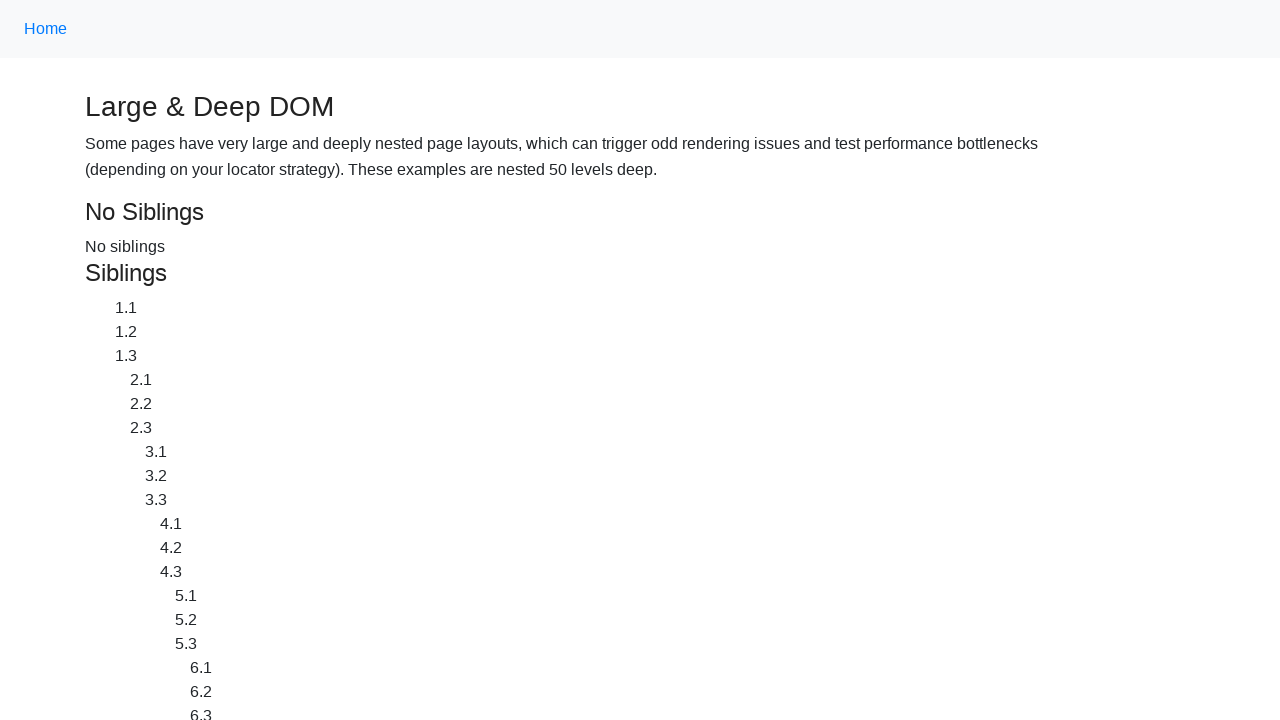

Located Home link at the top of the page
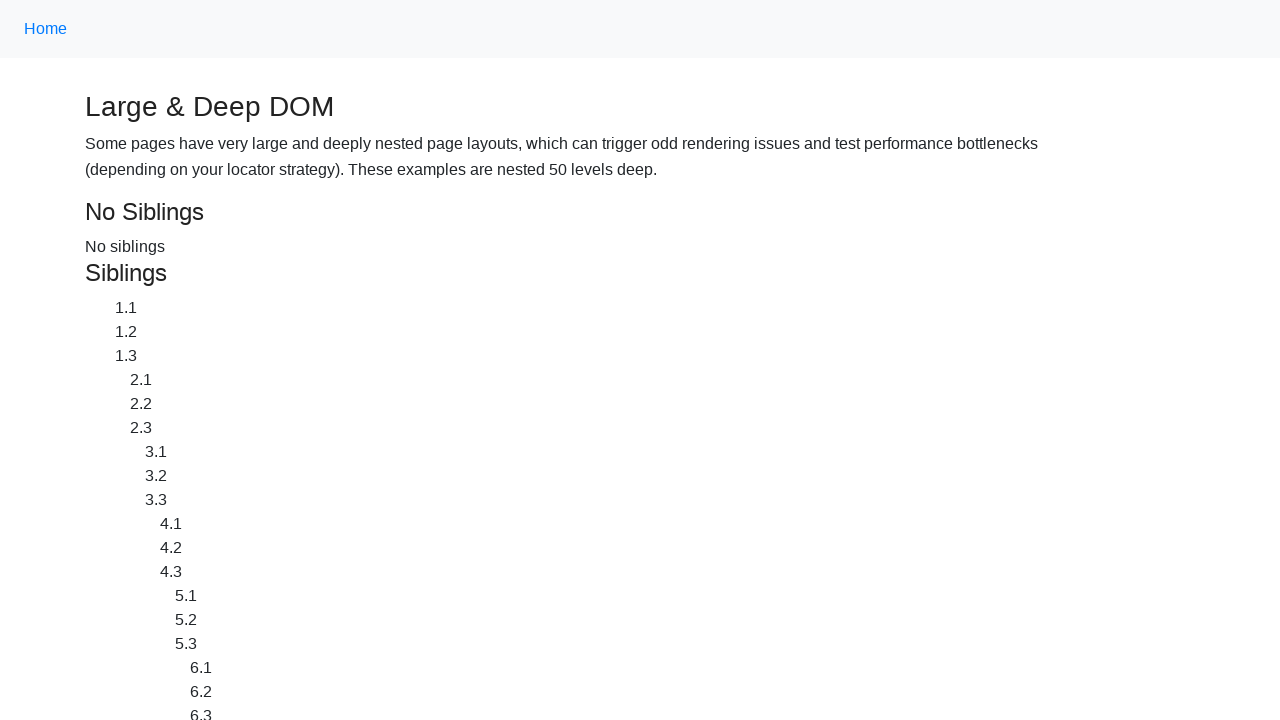

Scrolled down to CYDEO link at the bottom of the page
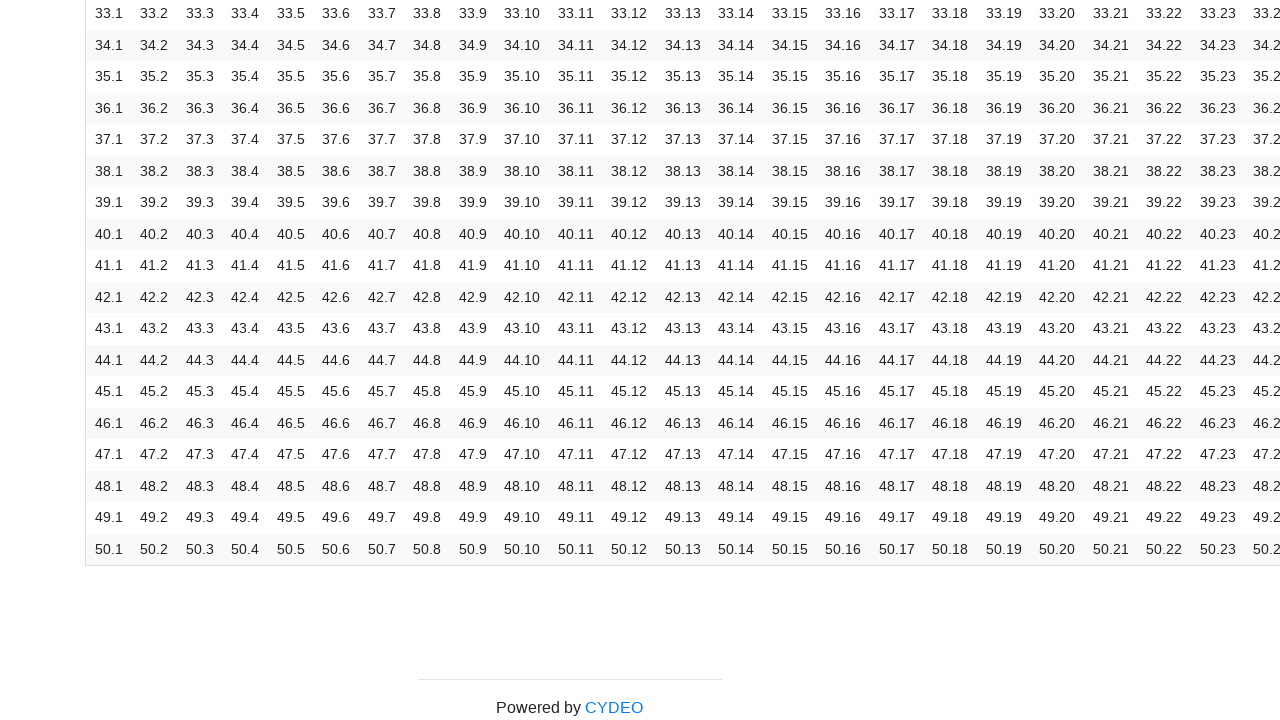

Waited 500ms to observe the scroll to CYDEO link
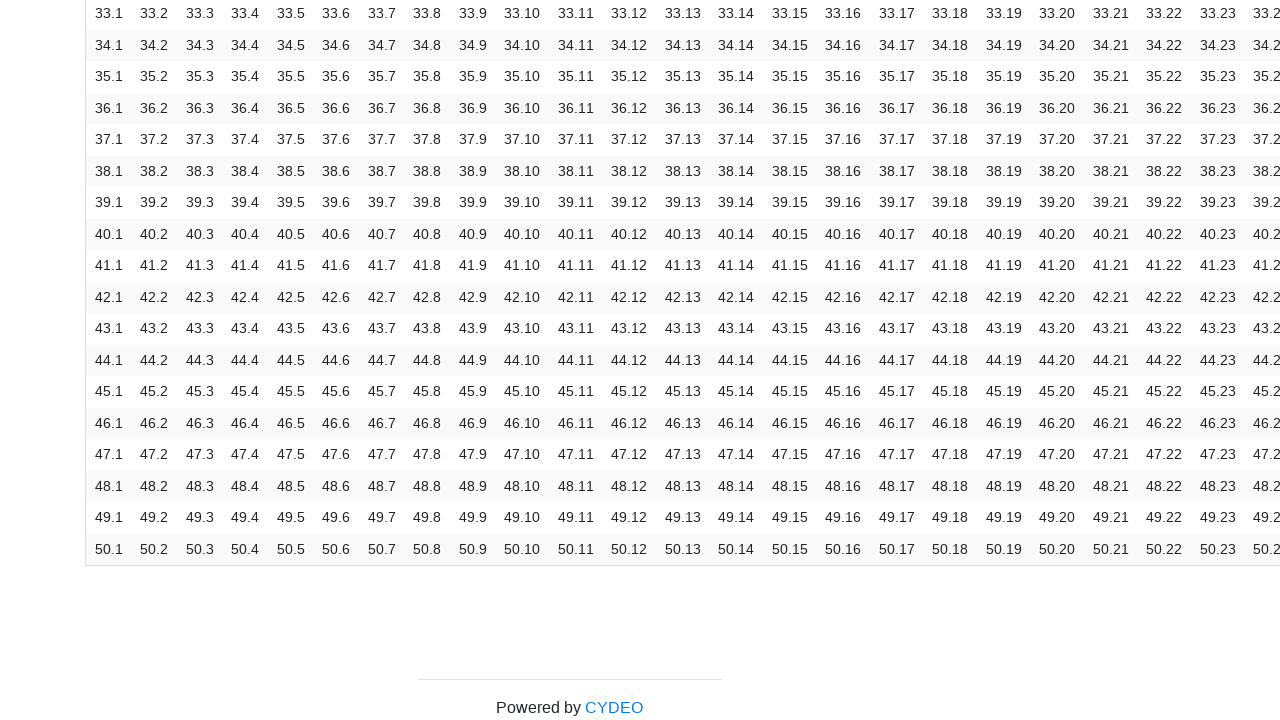

Scrolled up to Home link at the top of the page
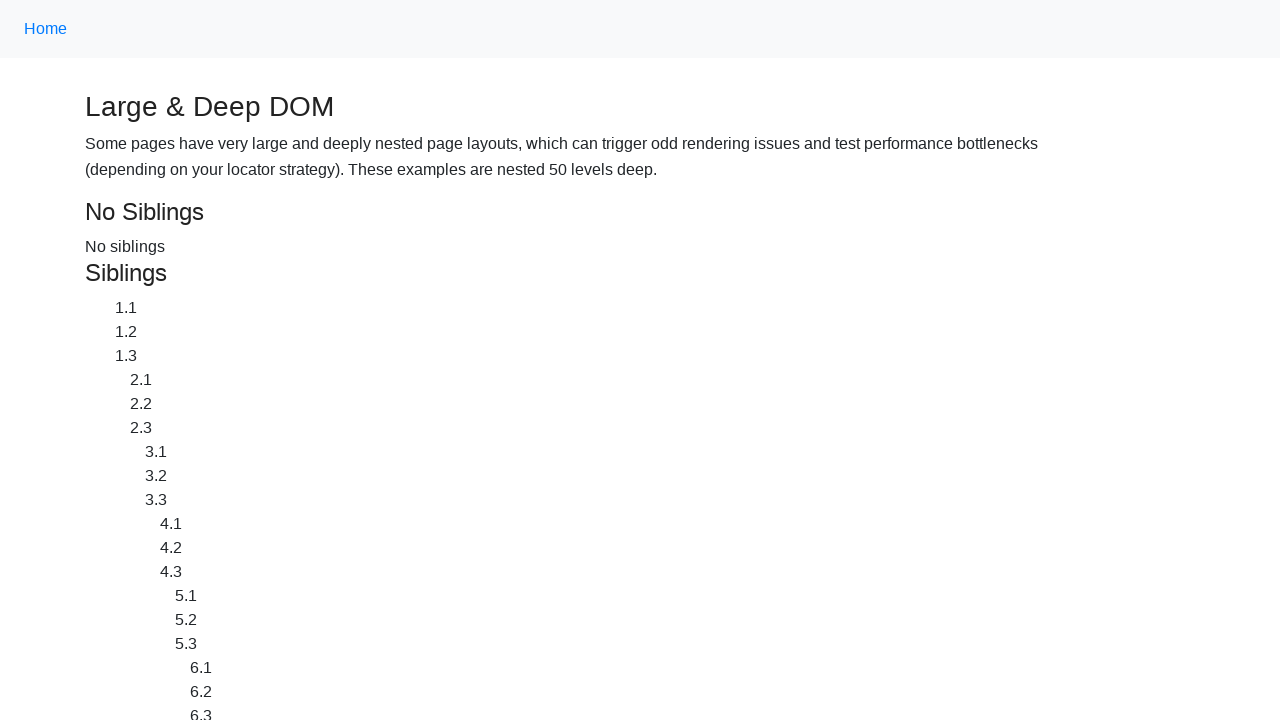

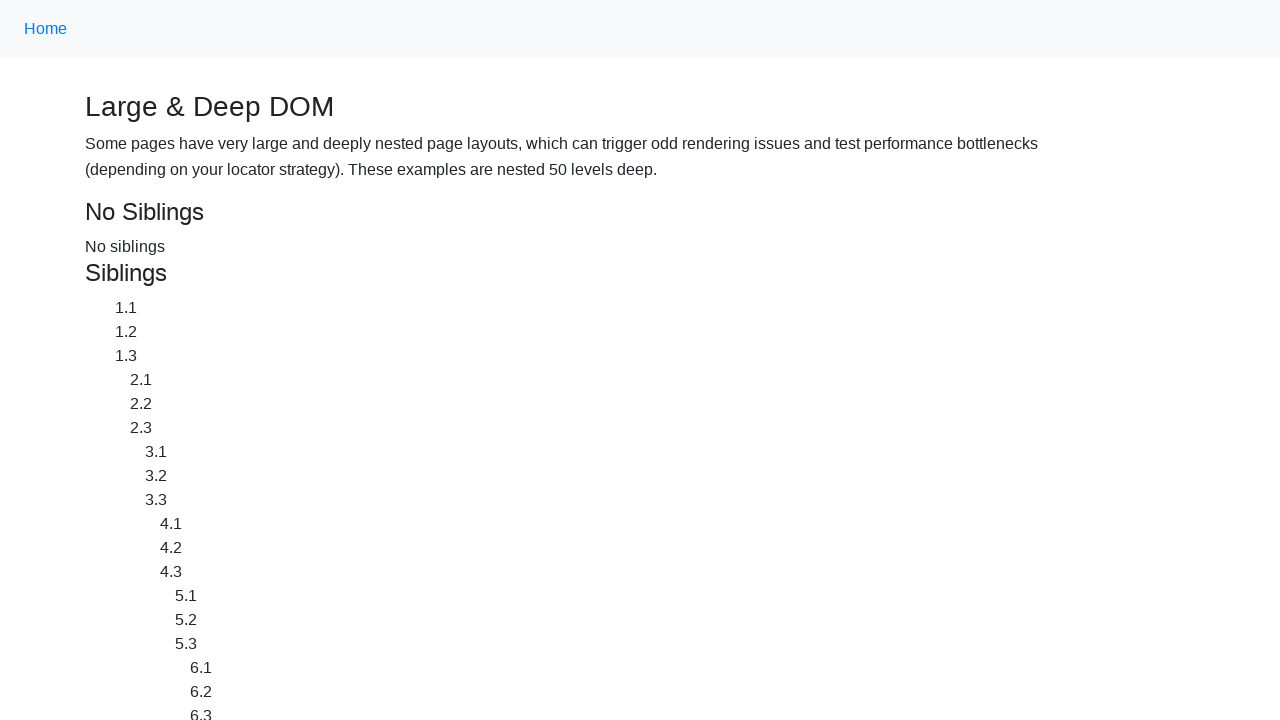